Verifies that clicking on a valid link navigates to the expected page

Starting URL: https://demoqa.com/broken/

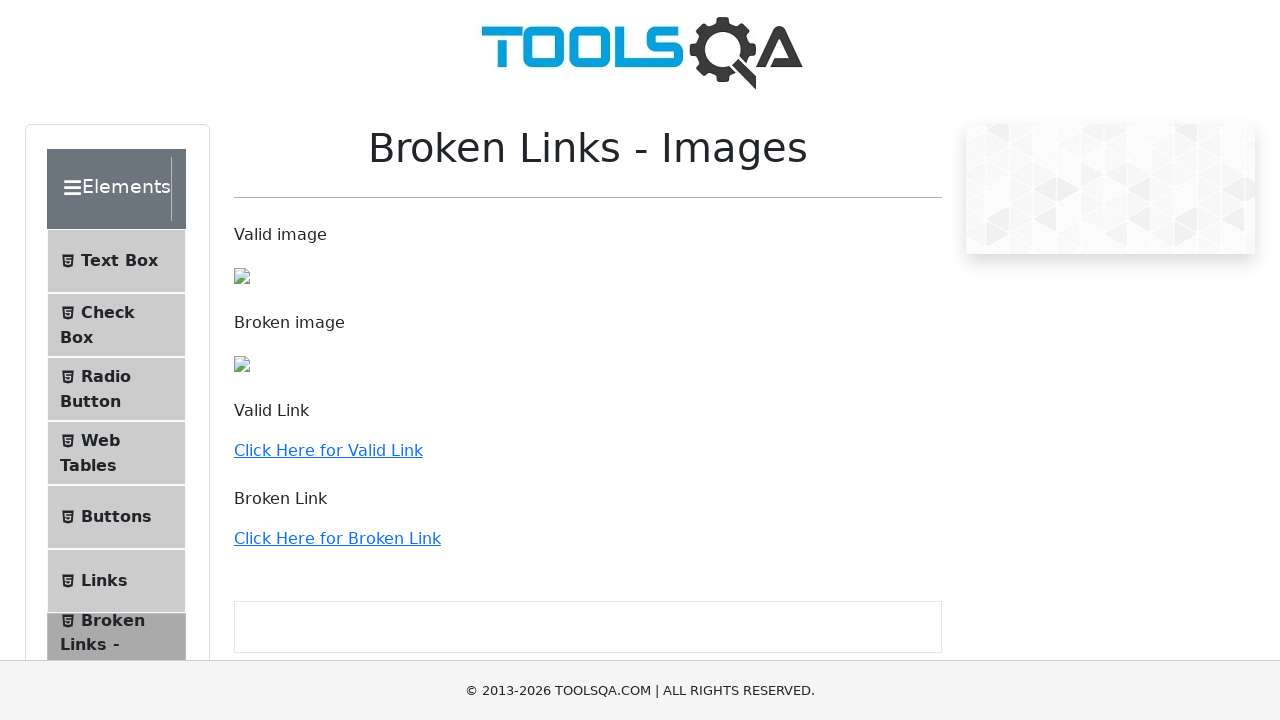

Scrolled down 200px to make link visible
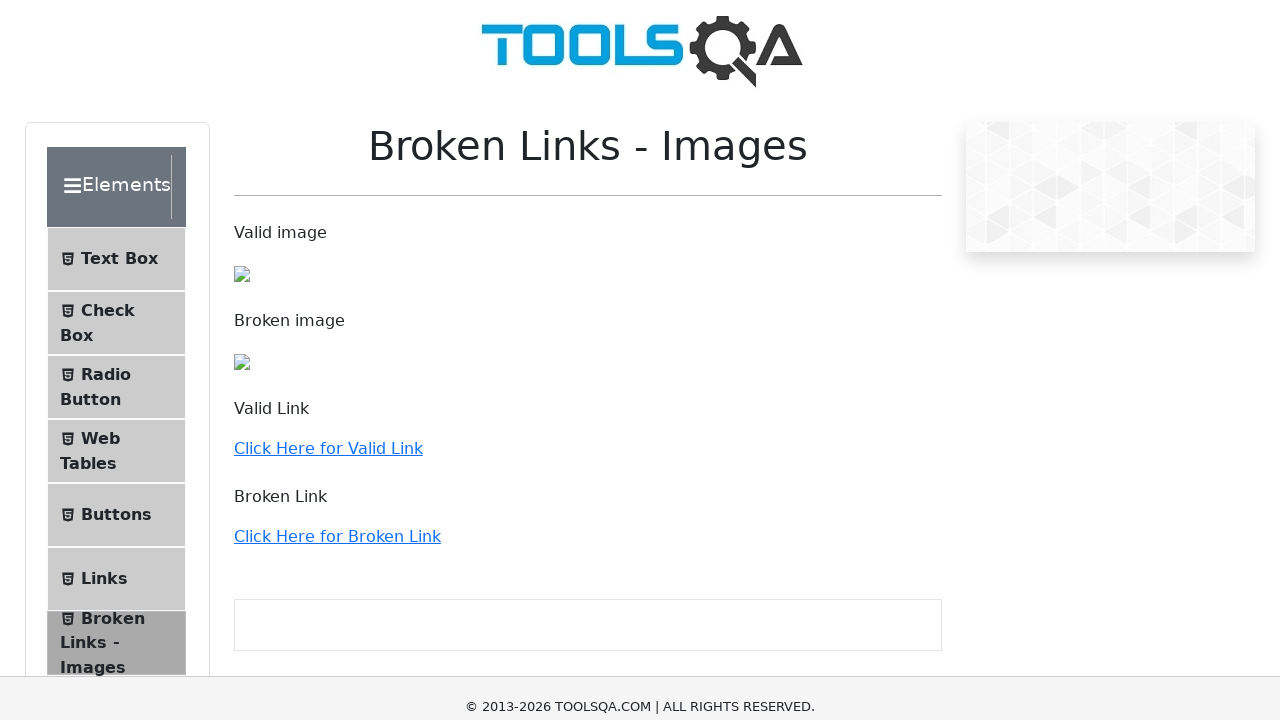

Clicked on valid link to https://demoqa.com at (640, 50) on a[href='https://demoqa.com']
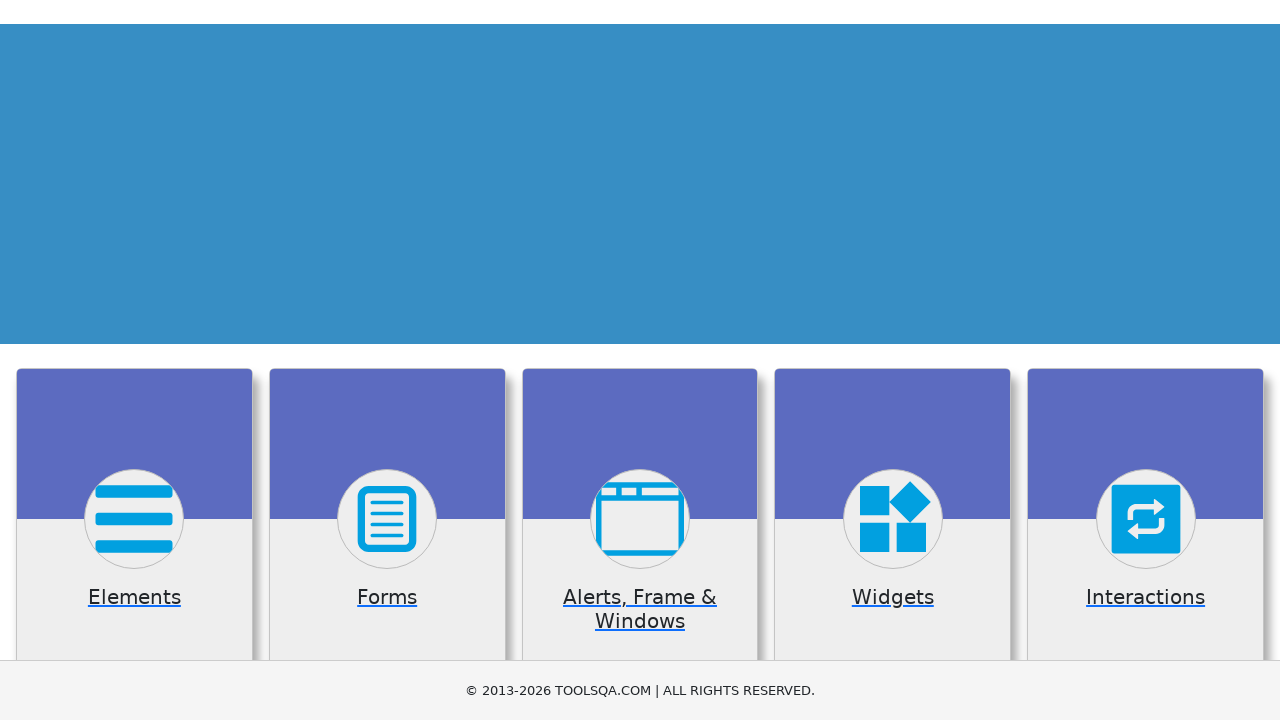

Verified navigation to expected URL https://demoqa.com/
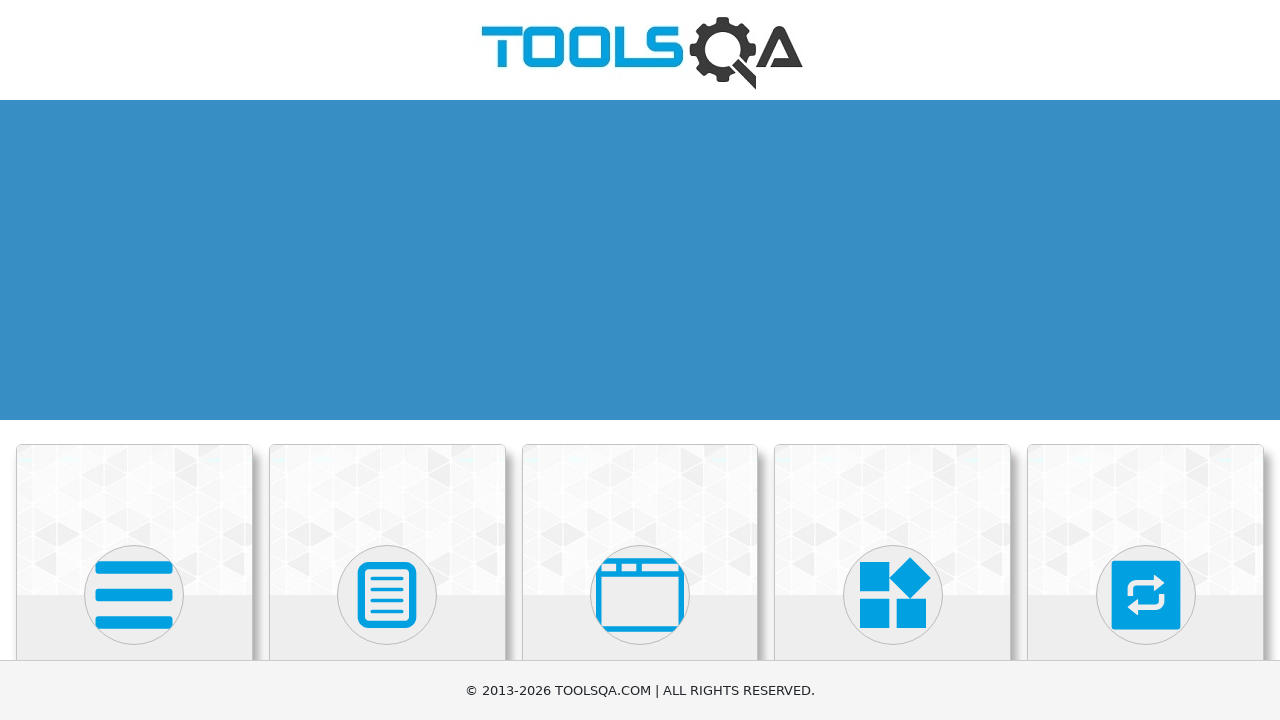

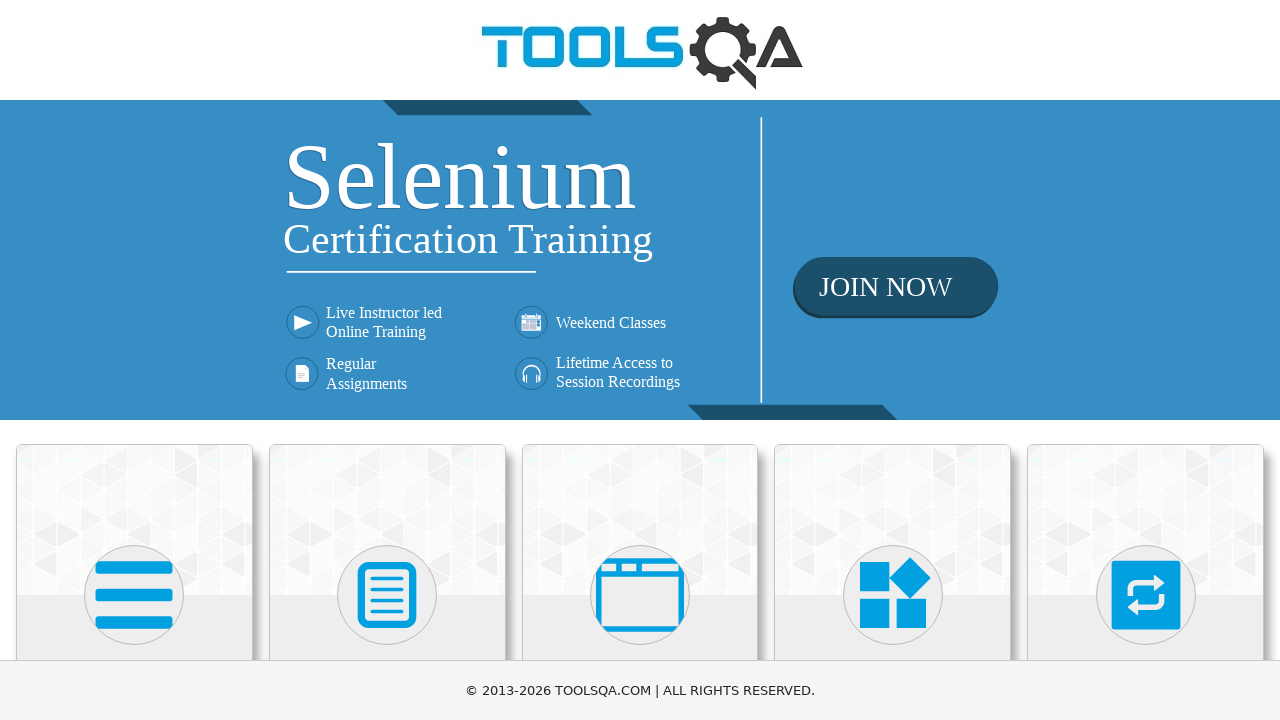